Tests unmarking completed todo items by unchecking their checkboxes

Starting URL: https://demo.playwright.dev/todomvc

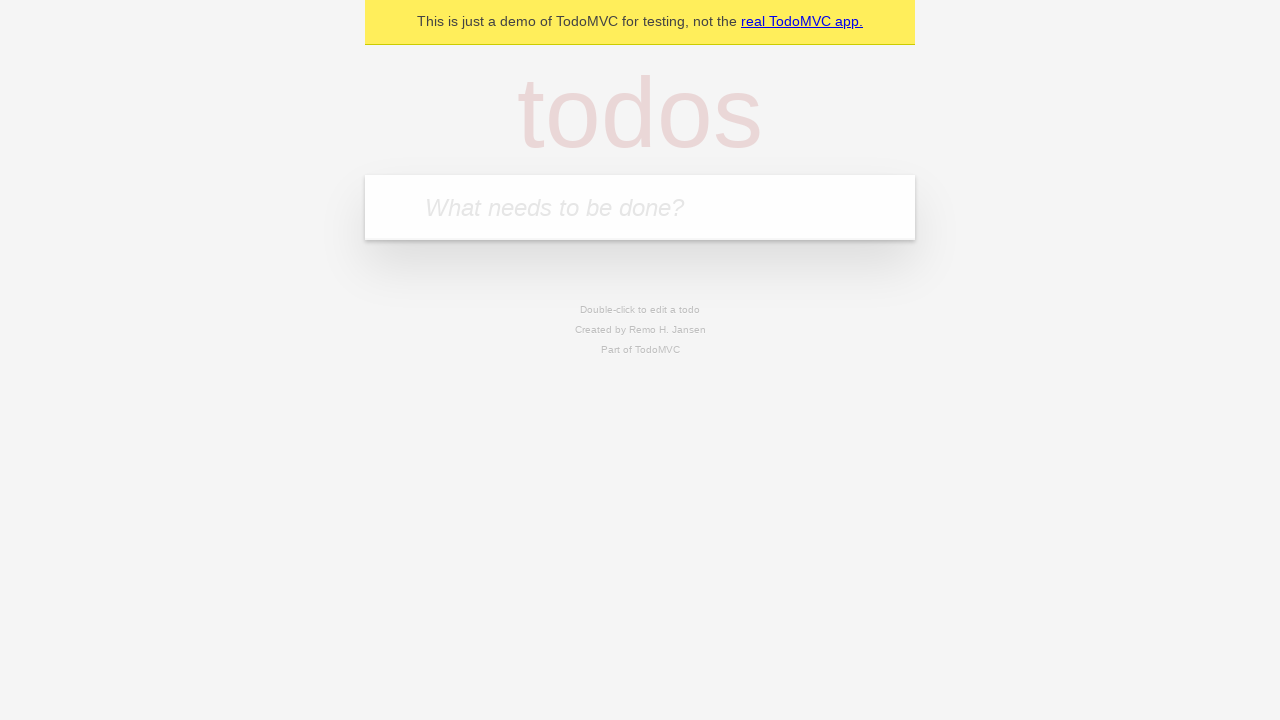

Filled todo input with 'buy some cheese' on internal:attr=[placeholder="What needs to be done?"i]
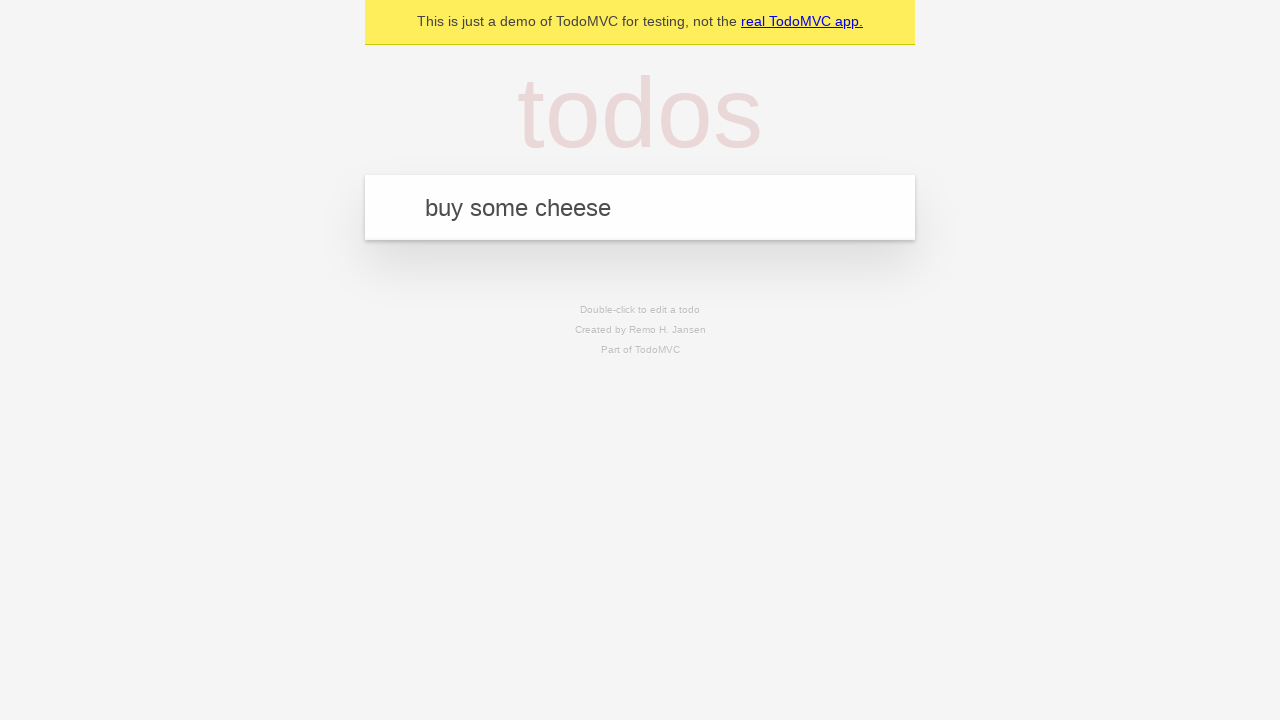

Pressed Enter to add first todo item on internal:attr=[placeholder="What needs to be done?"i]
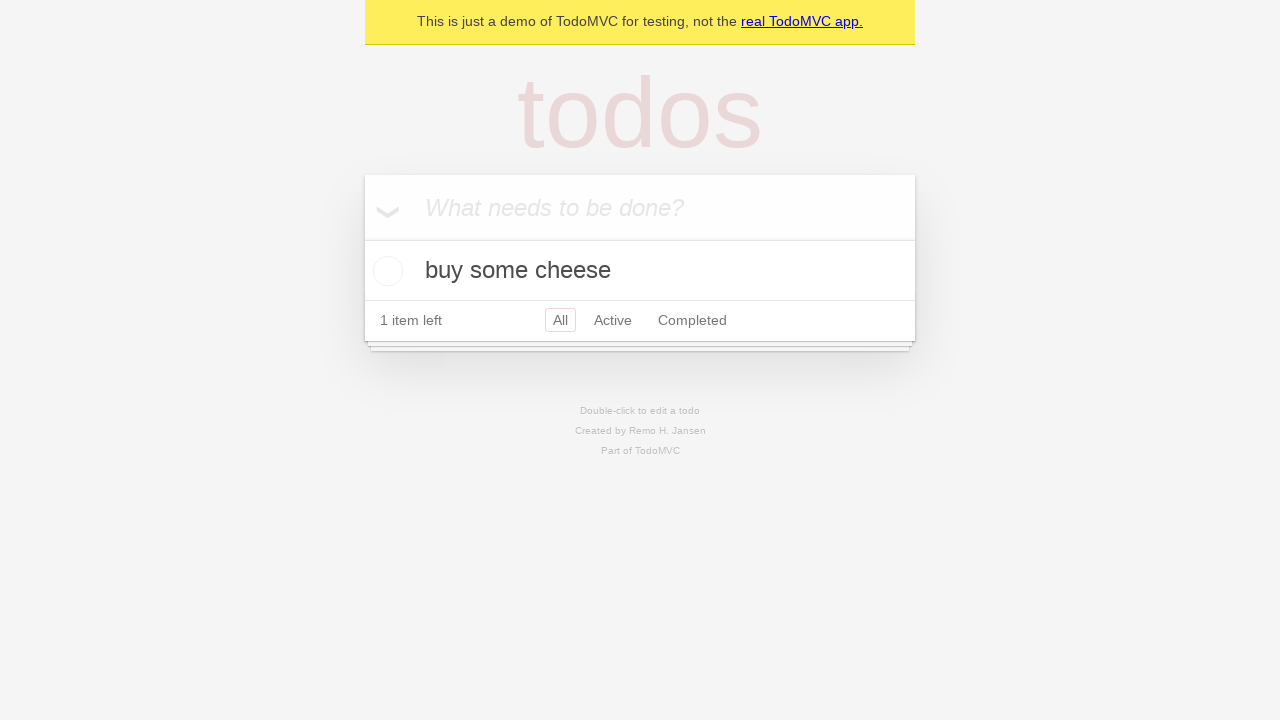

Filled todo input with 'feed the cat' on internal:attr=[placeholder="What needs to be done?"i]
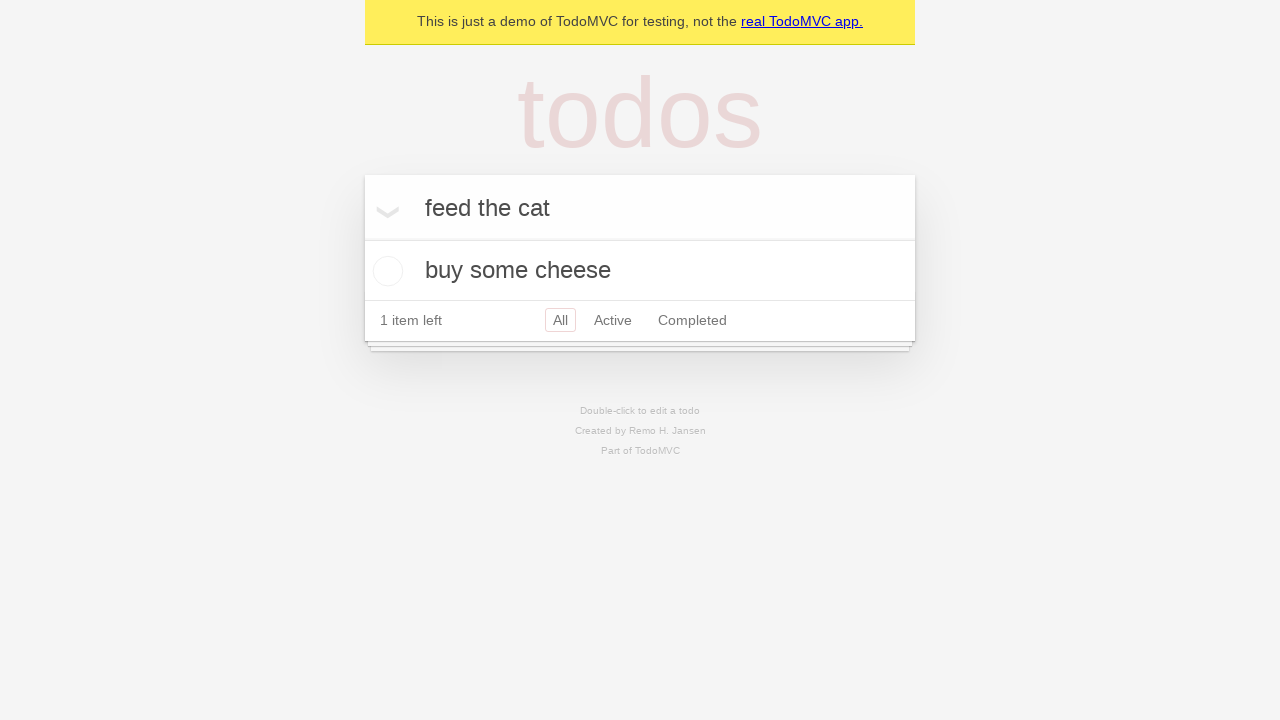

Pressed Enter to add second todo item on internal:attr=[placeholder="What needs to be done?"i]
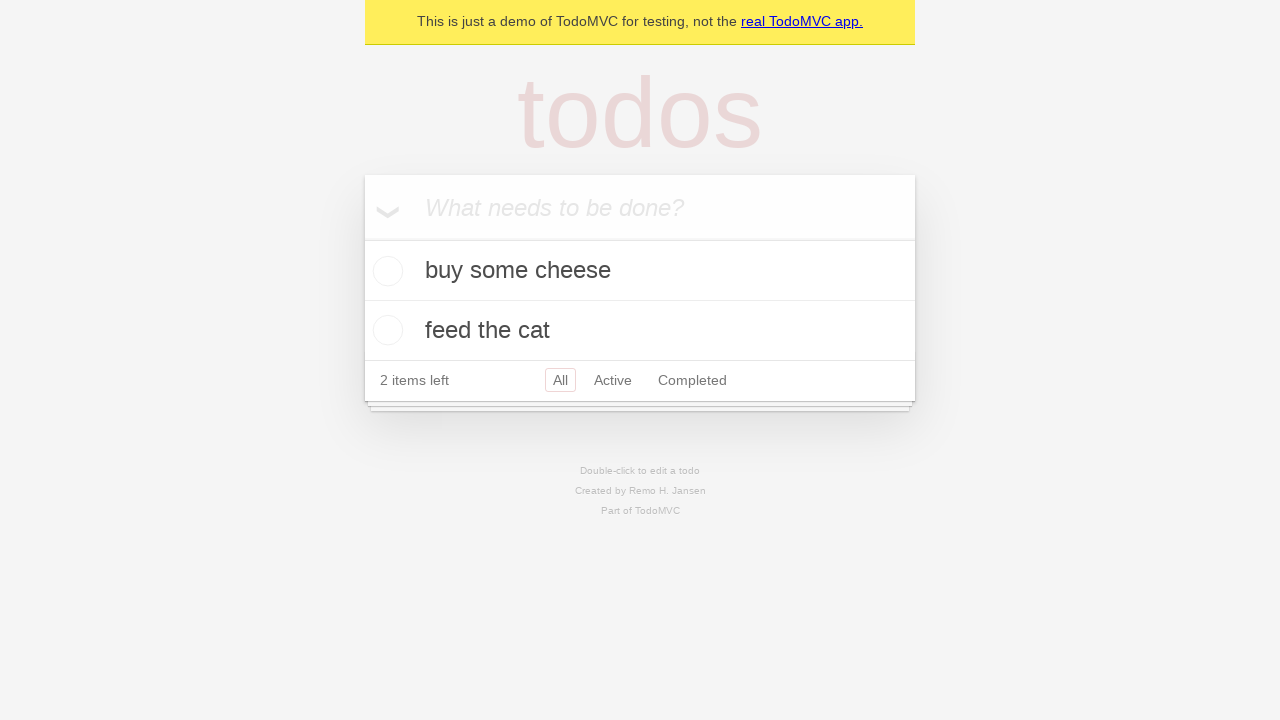

Checked checkbox to mark first todo as complete at (385, 271) on internal:testid=[data-testid="todo-item"s] >> nth=0 >> internal:role=checkbox
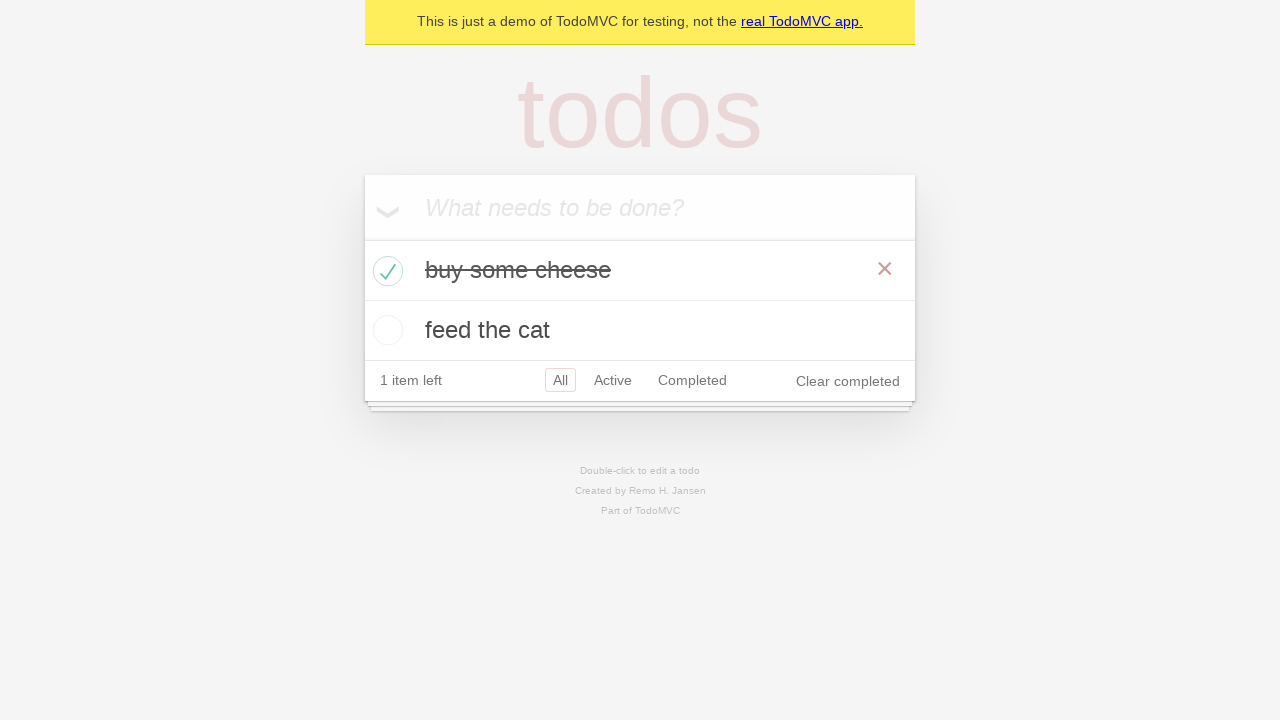

Unchecked checkbox to unmark first todo as complete at (385, 271) on internal:testid=[data-testid="todo-item"s] >> nth=0 >> internal:role=checkbox
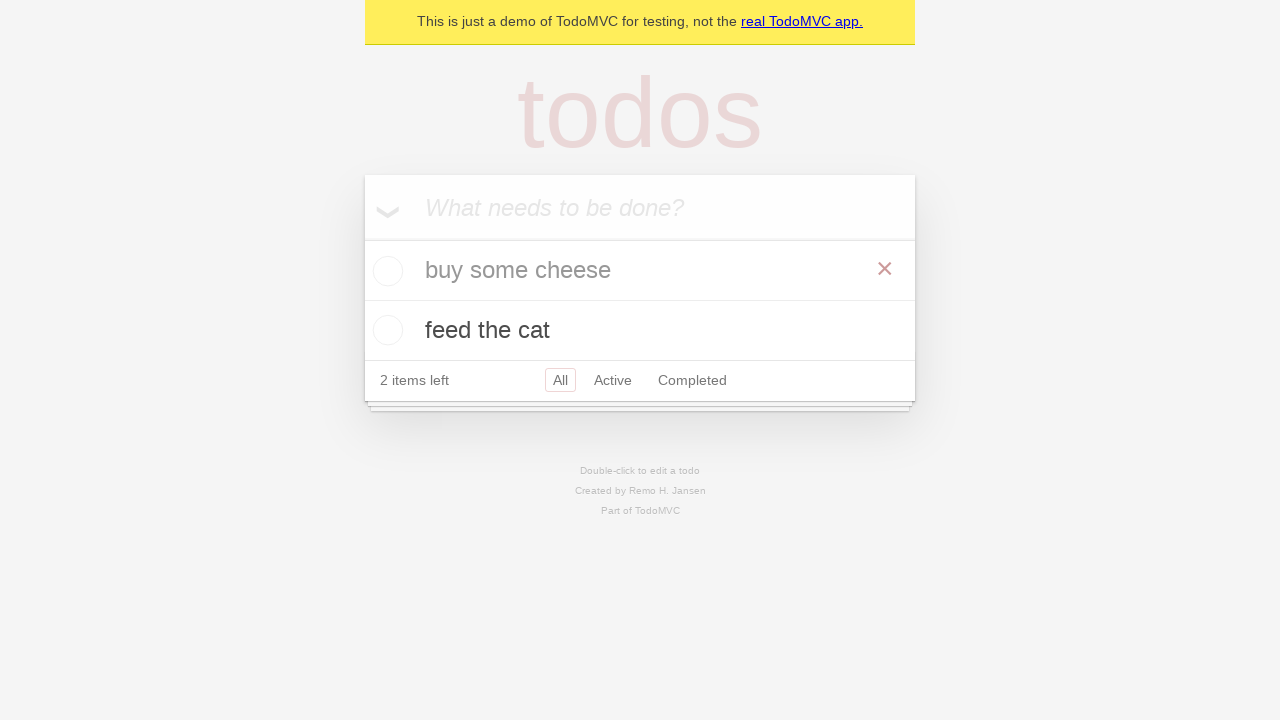

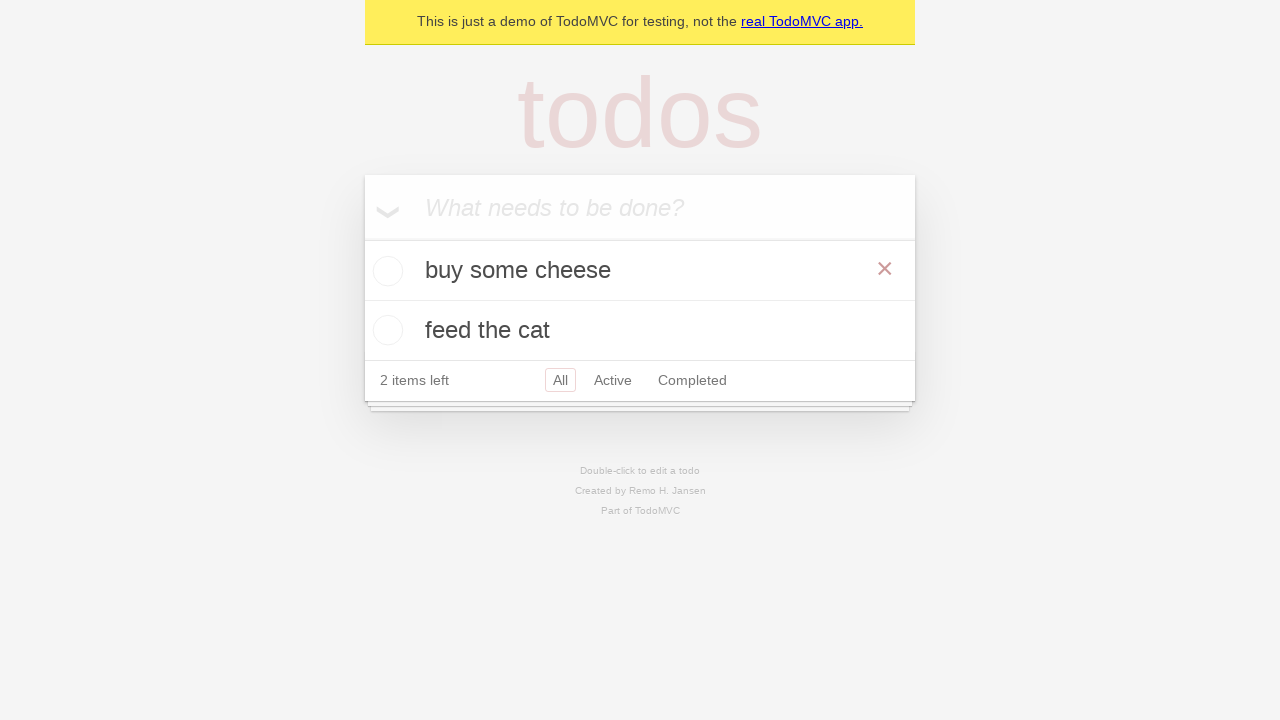